Navigates to the Demoblaze store homepage, waits for product cards to load, and clicks on the first product to view its detail page.

Starting URL: https://www.demoblaze.com/index.html

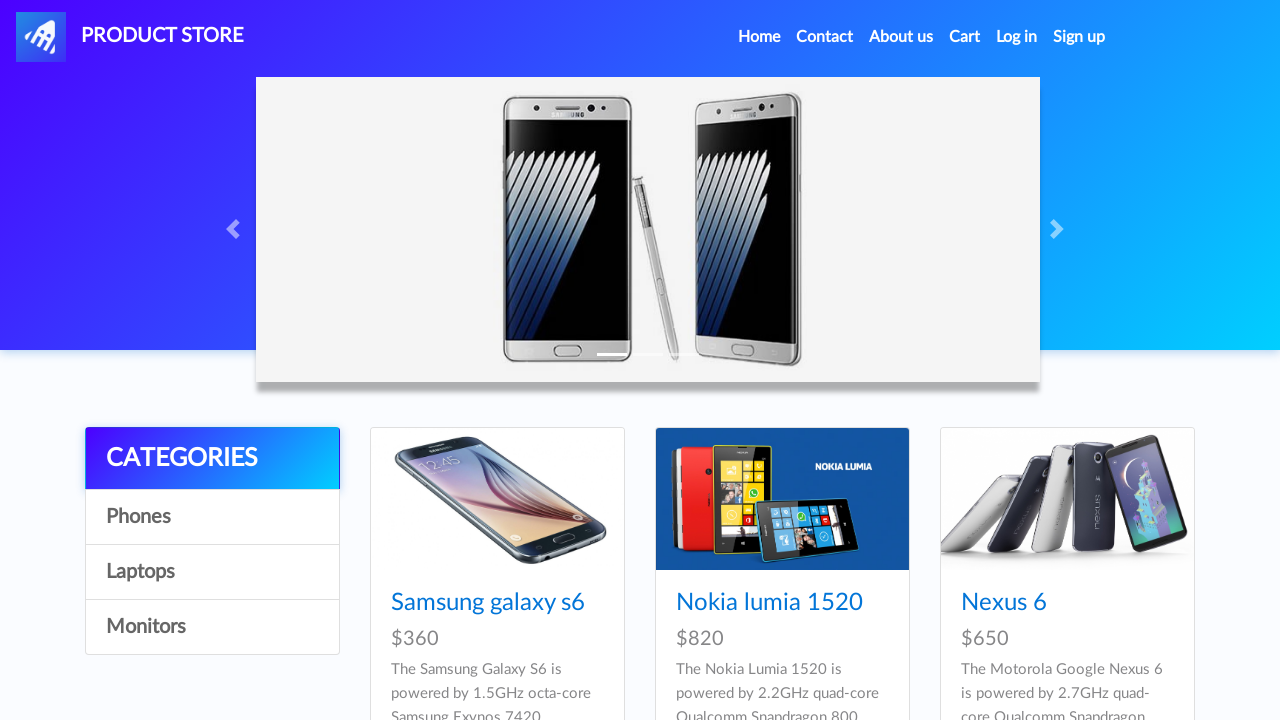

Product cards loaded on Demoblaze homepage
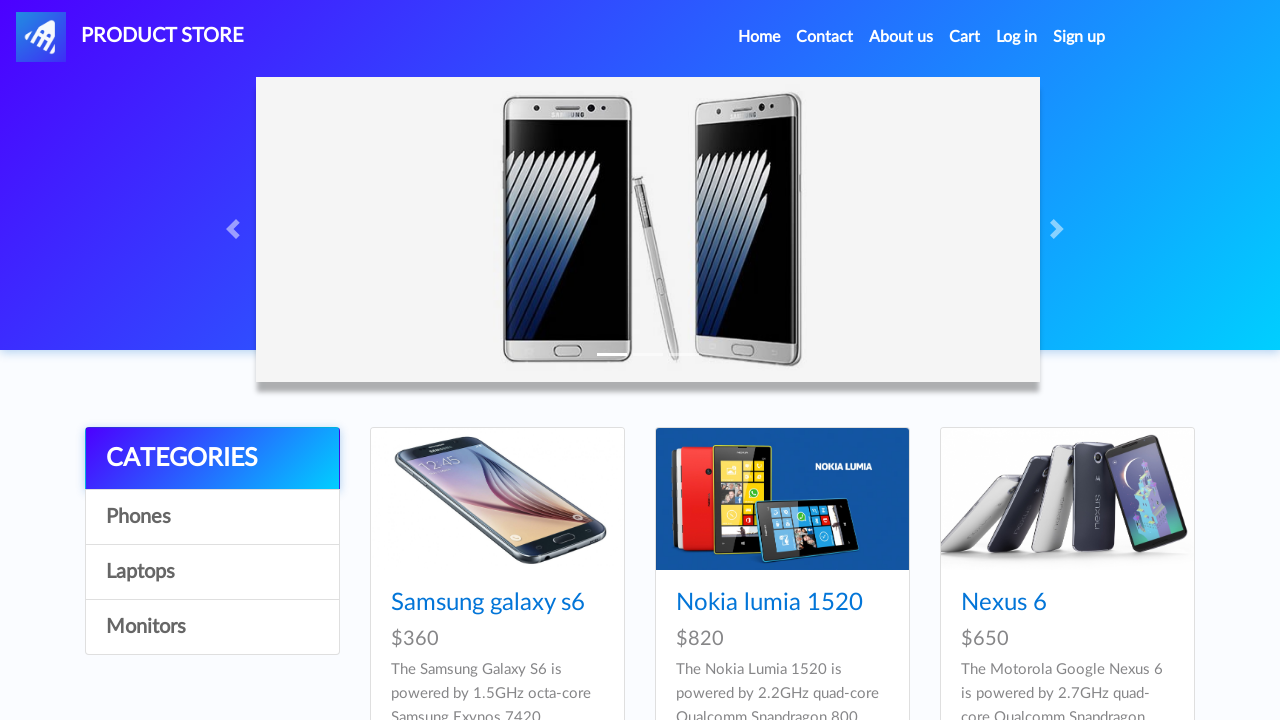

Retrieved all product cards from the page
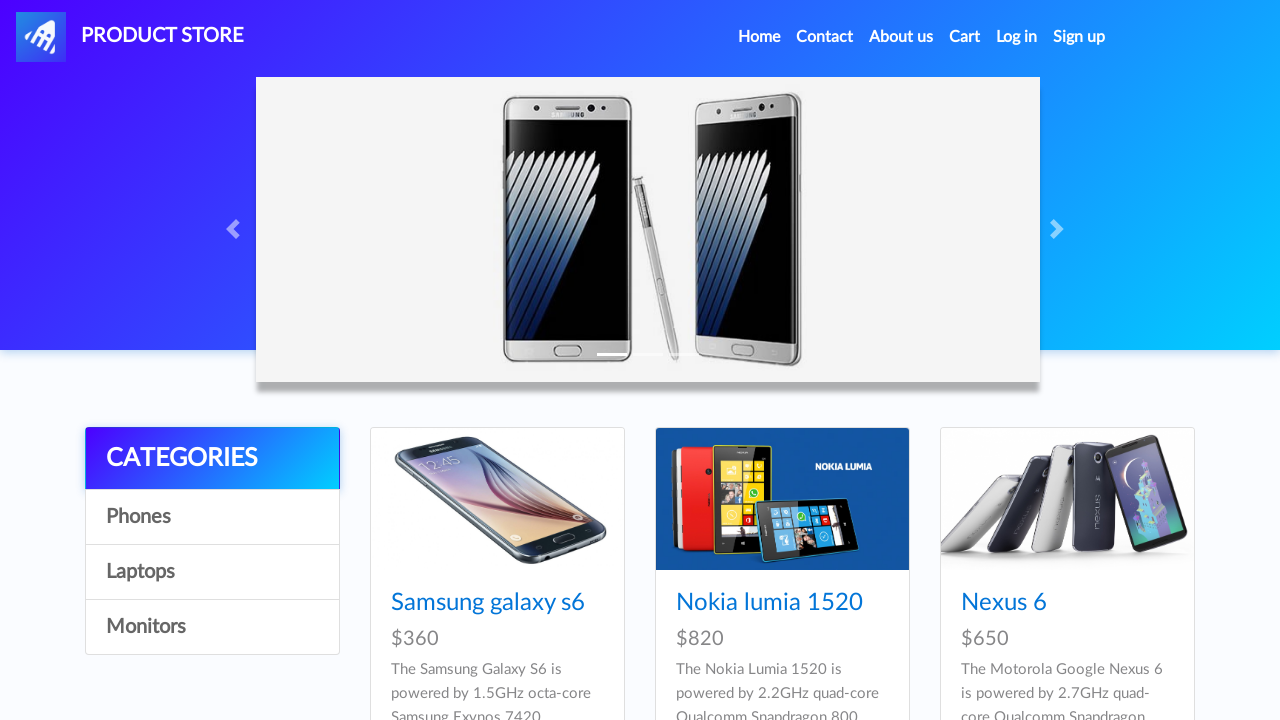

Clicked on the first product to view its detail page
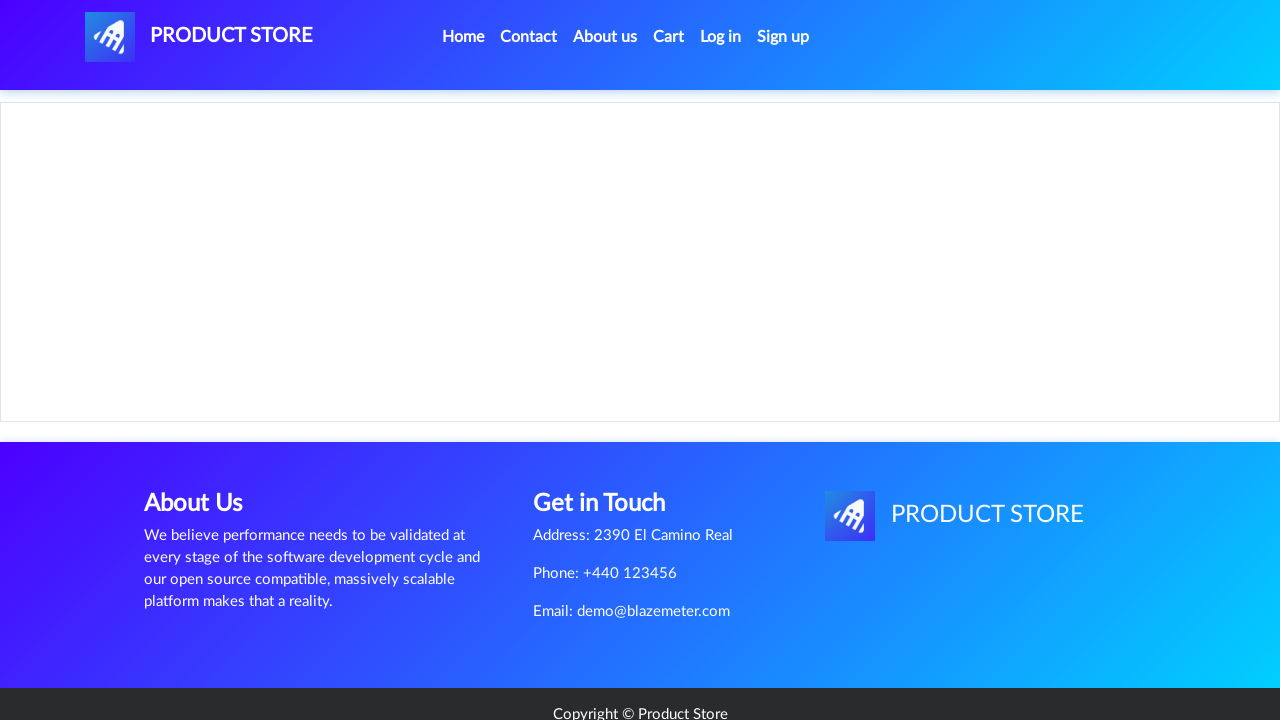

Product detail page loaded completely
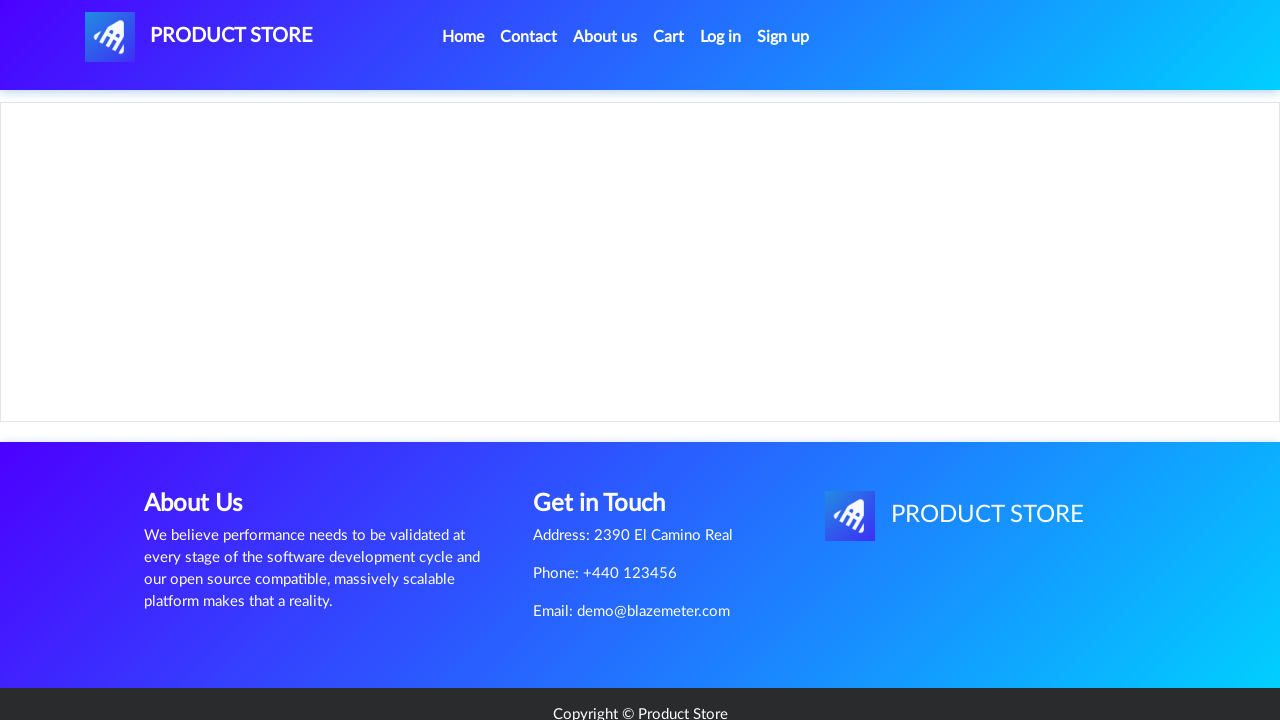

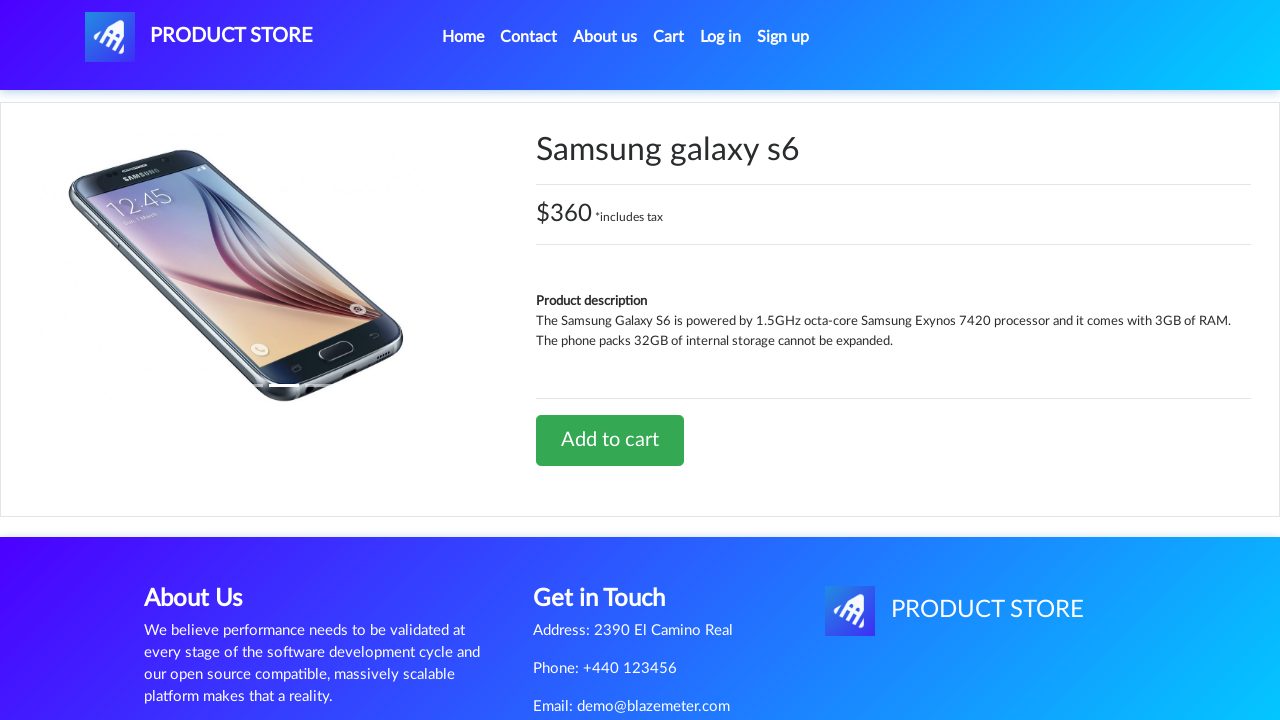